Tests marking all todo items as completed using the "Mark all as complete" checkbox.

Starting URL: https://demo.playwright.dev/todomvc

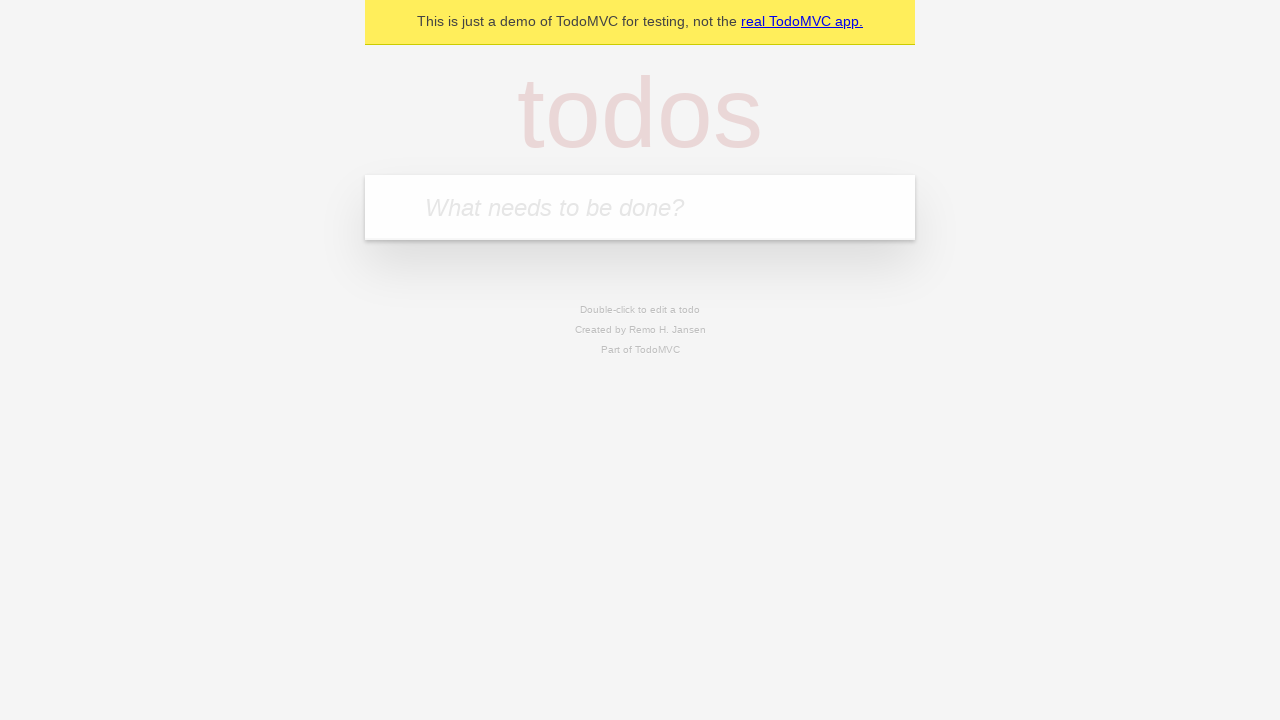

Filled todo input with 'buy some cheese' on internal:attr=[placeholder="What needs to be done?"i]
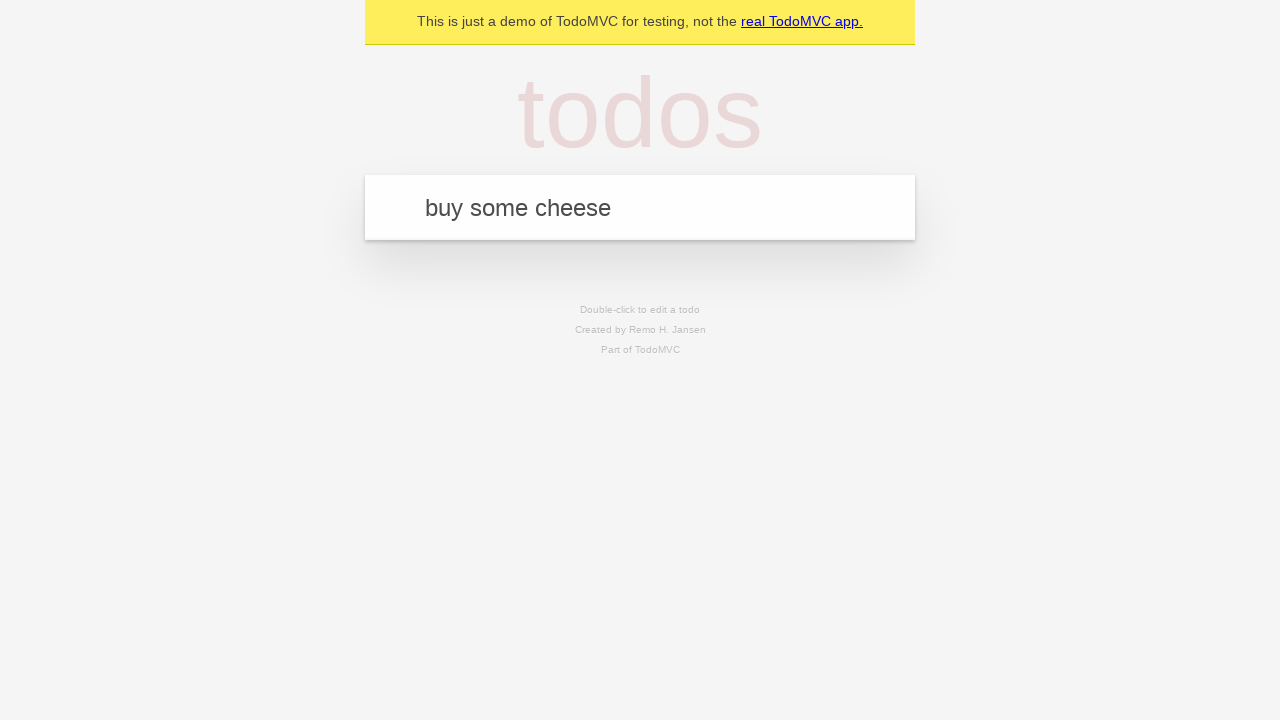

Pressed Enter to add first todo item on internal:attr=[placeholder="What needs to be done?"i]
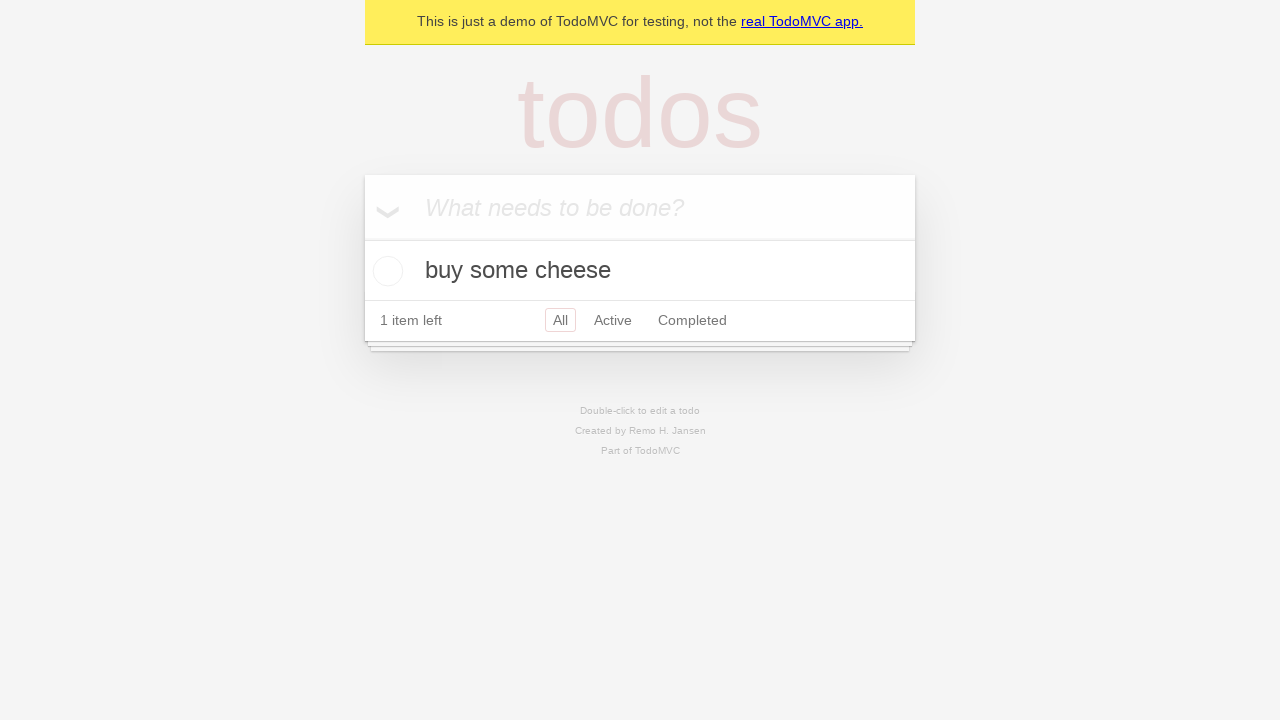

Filled todo input with 'feed the cat' on internal:attr=[placeholder="What needs to be done?"i]
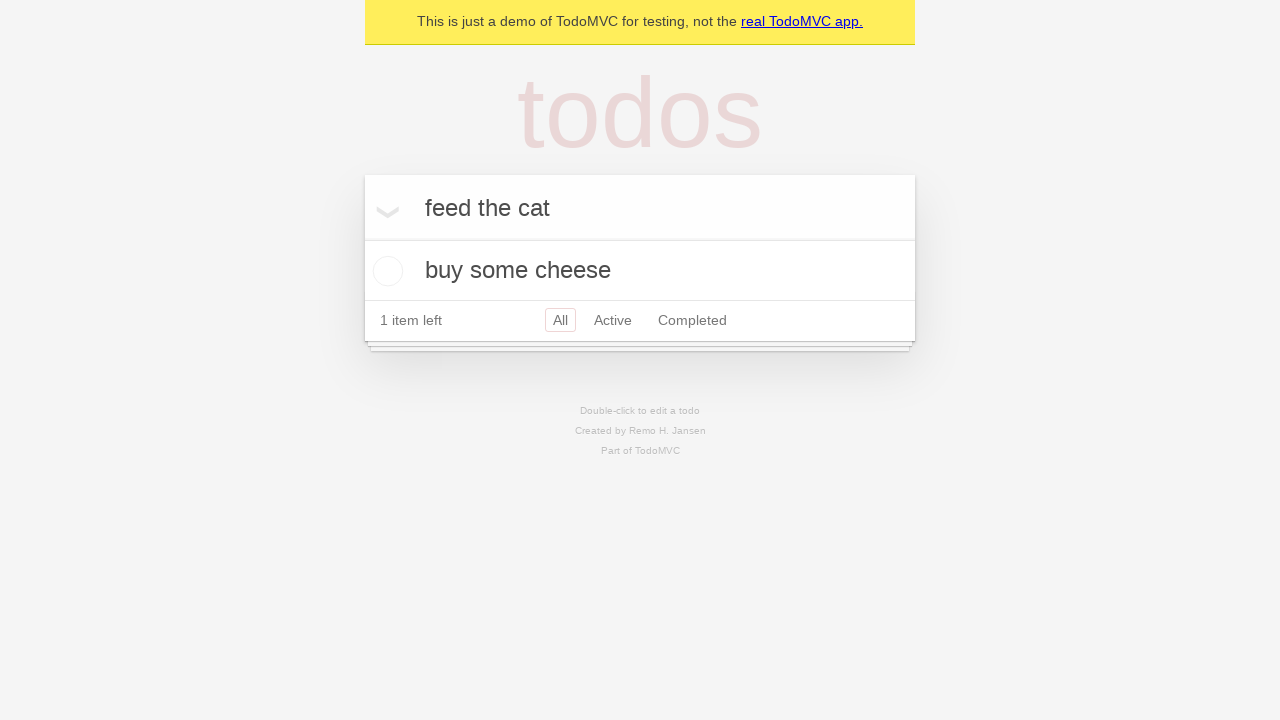

Pressed Enter to add second todo item on internal:attr=[placeholder="What needs to be done?"i]
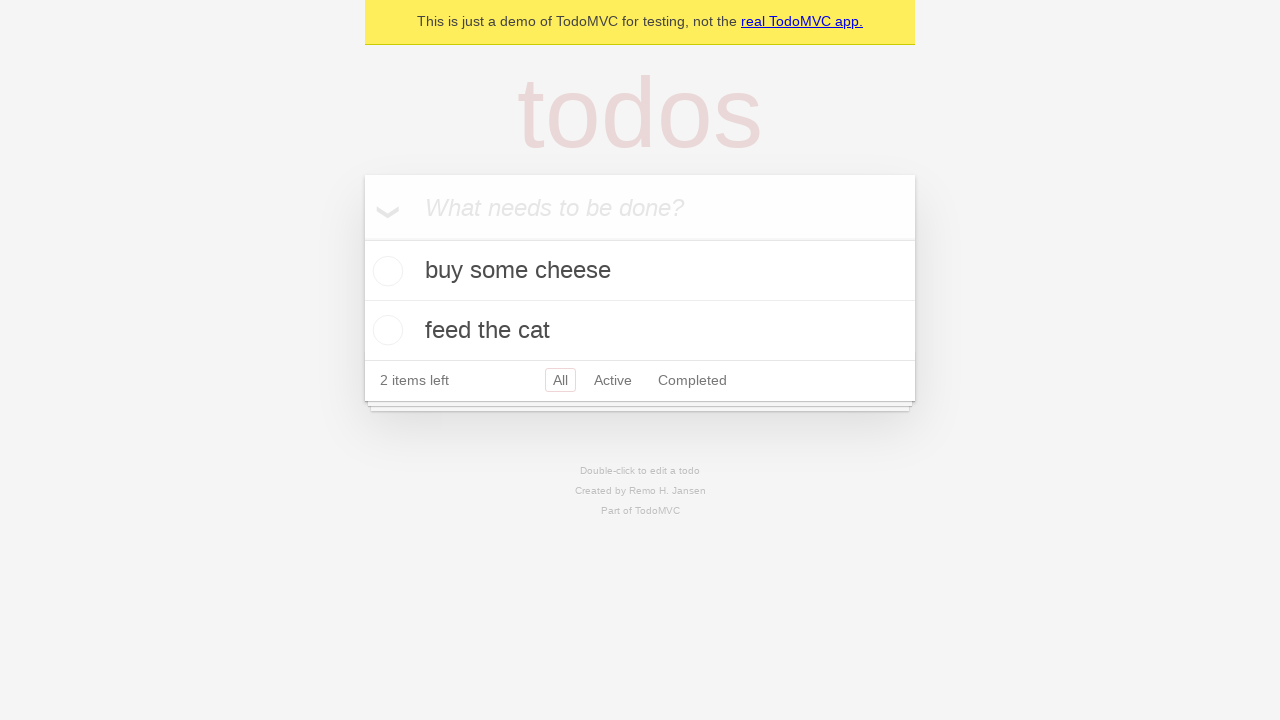

Filled todo input with 'book a doctors appointment' on internal:attr=[placeholder="What needs to be done?"i]
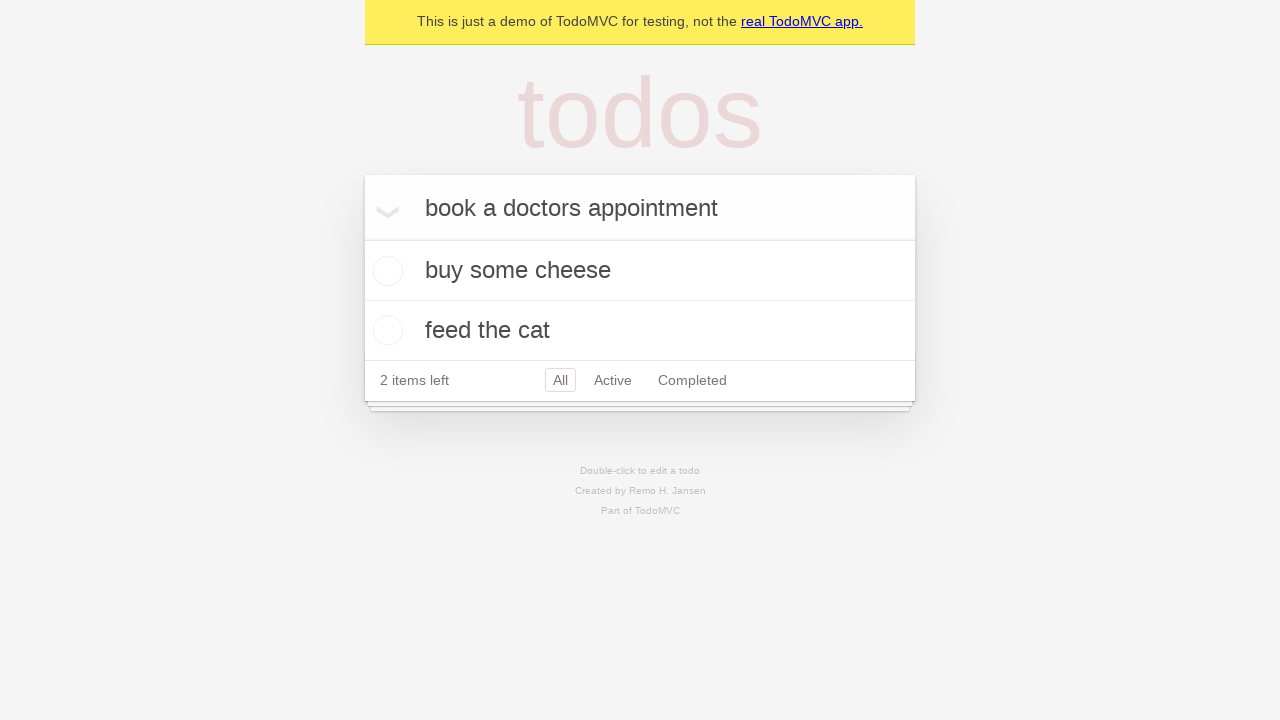

Pressed Enter to add third todo item on internal:attr=[placeholder="What needs to be done?"i]
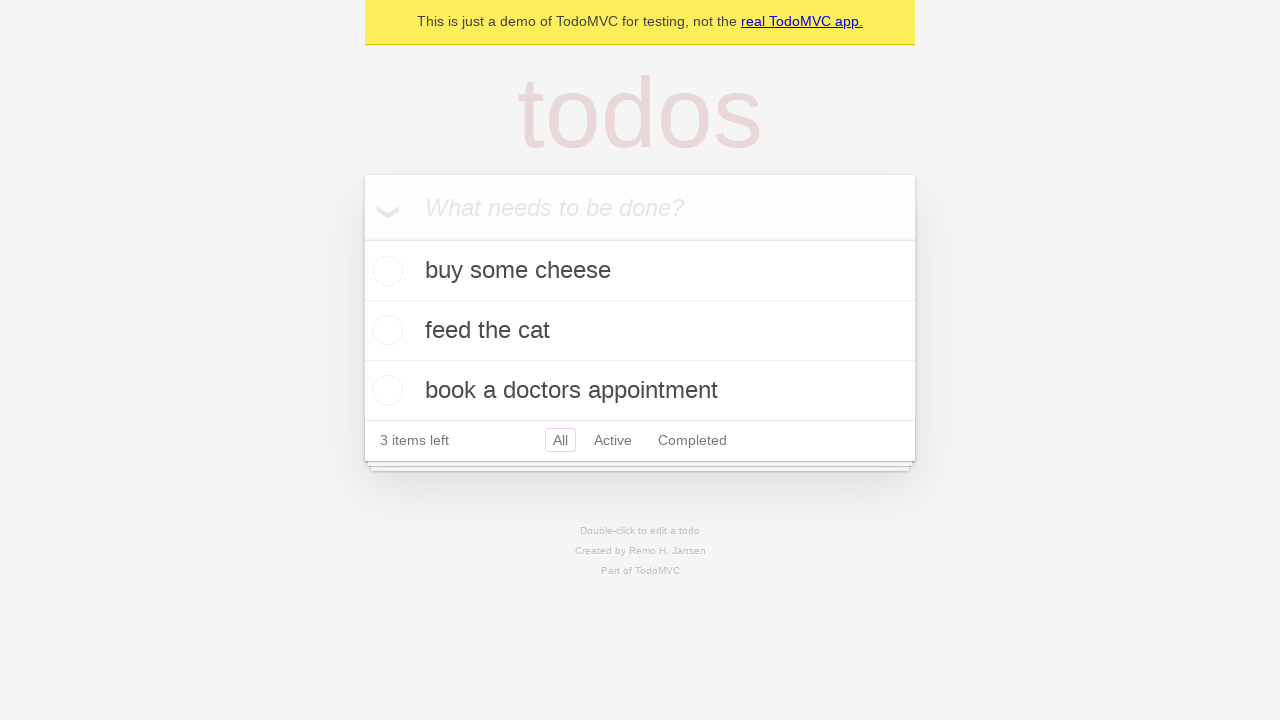

Checked 'Mark all as complete' checkbox at (362, 238) on internal:label="Mark all as complete"i
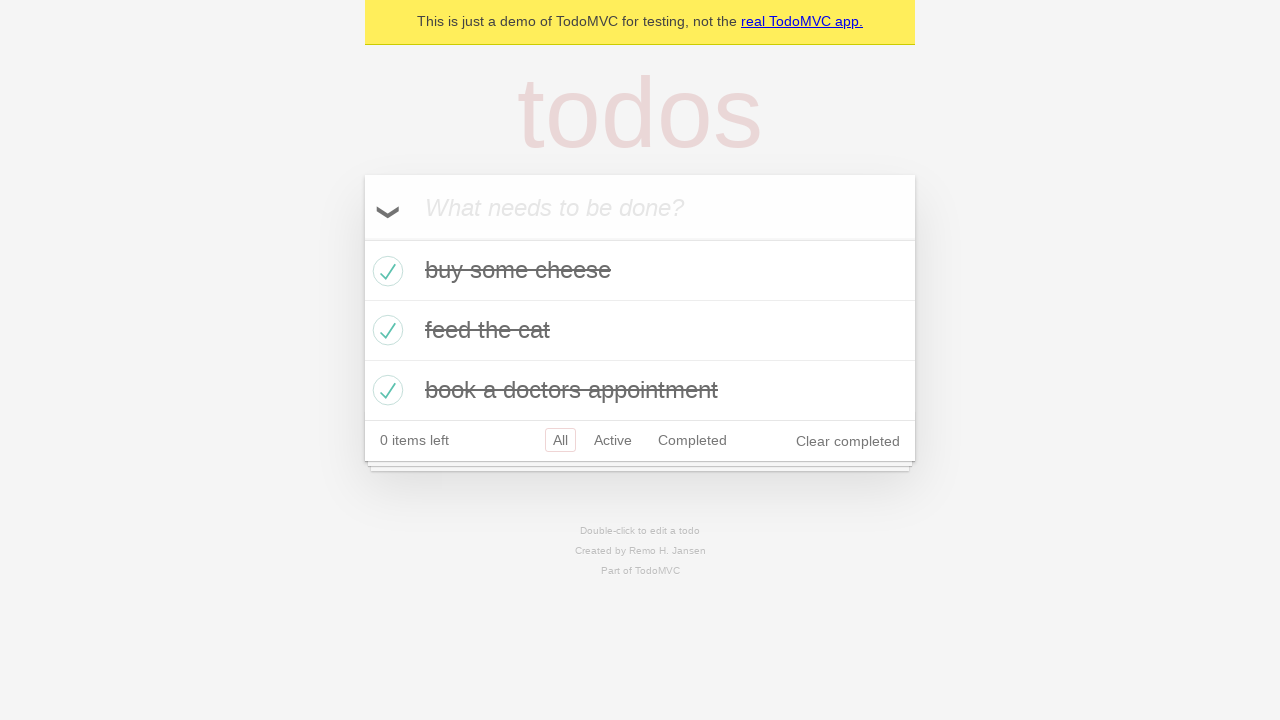

Waited for todo items to be marked as completed
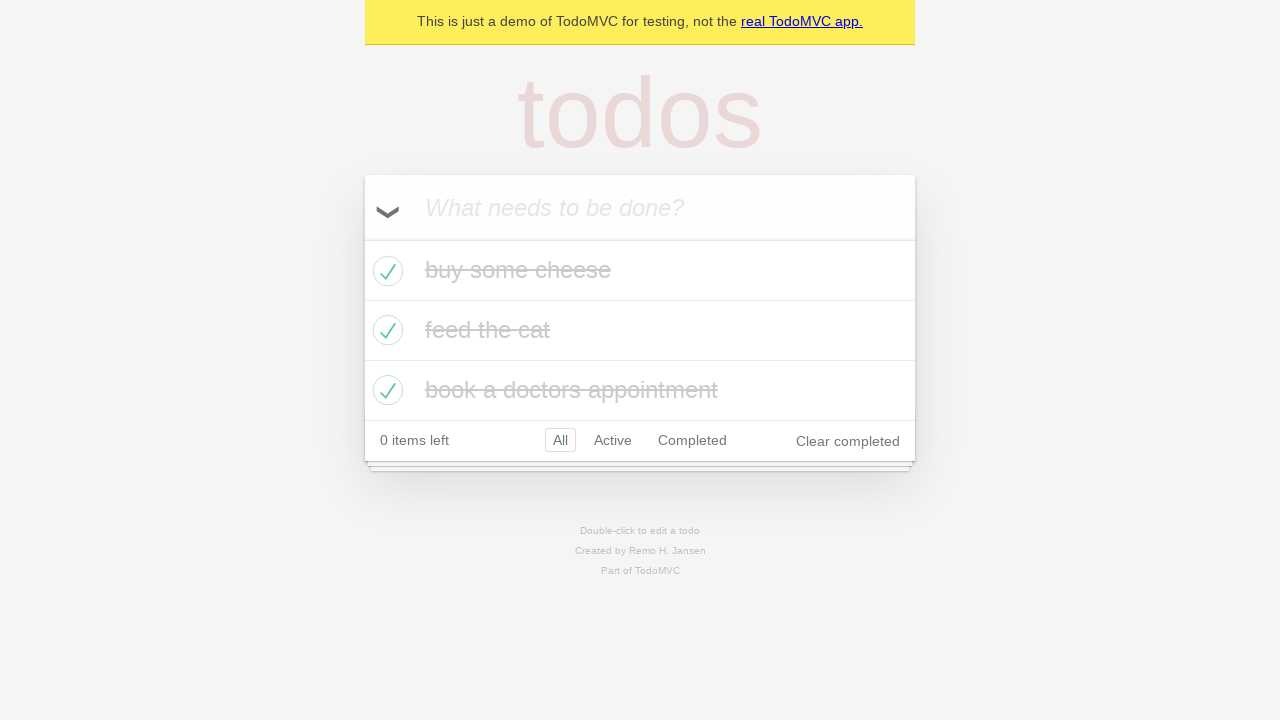

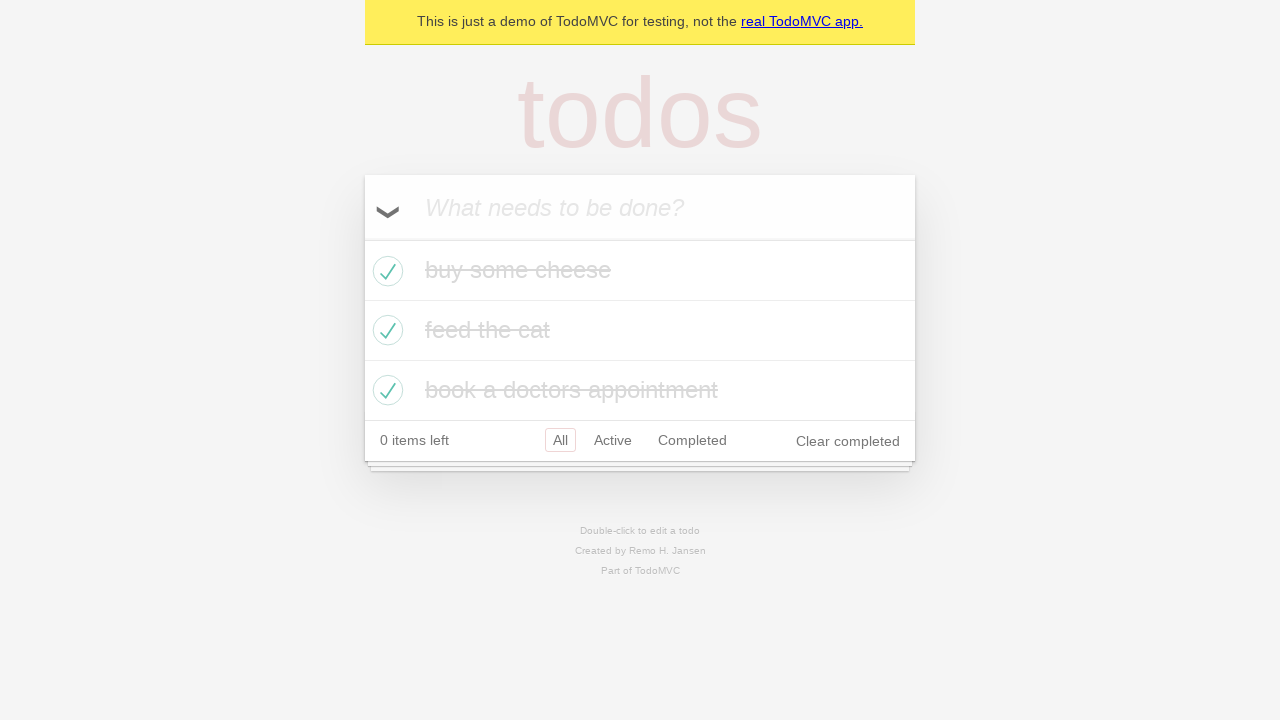